Visits the OrangeHRM demo site and verifies the URL is correct

Starting URL: https://opensource-demo.orangehrmlive.com

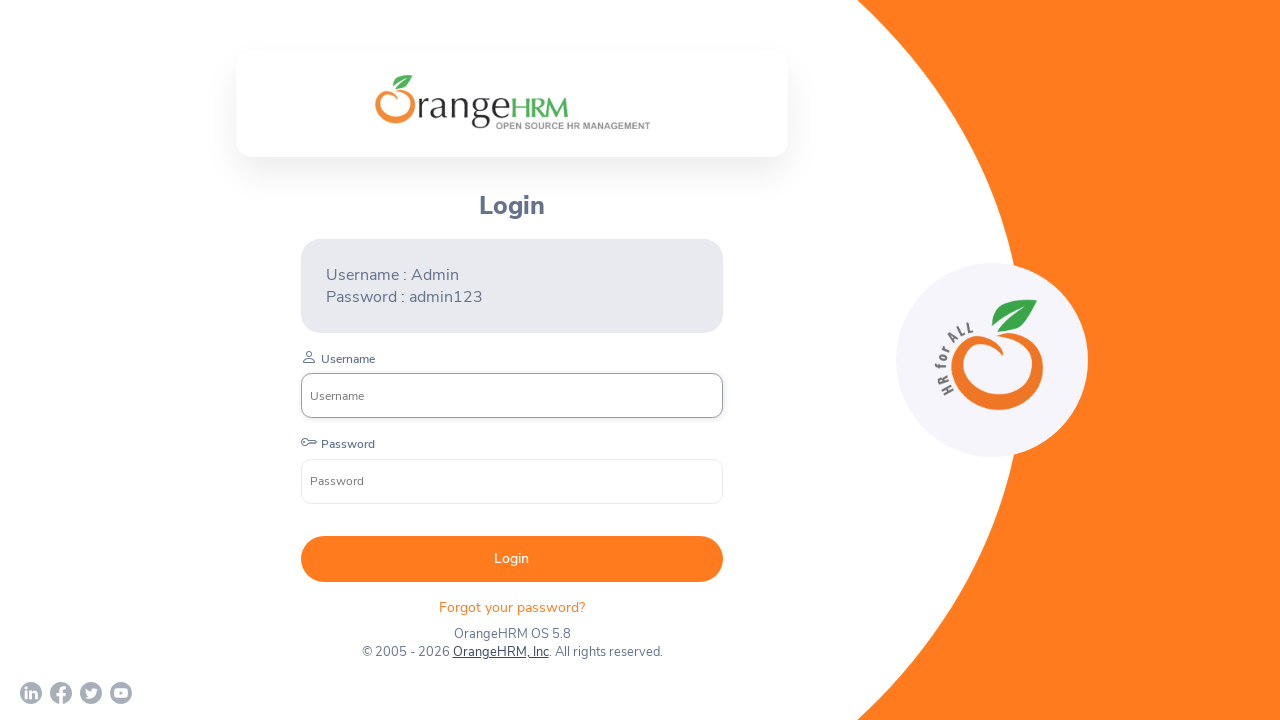

Waited for page to reach networkidle state
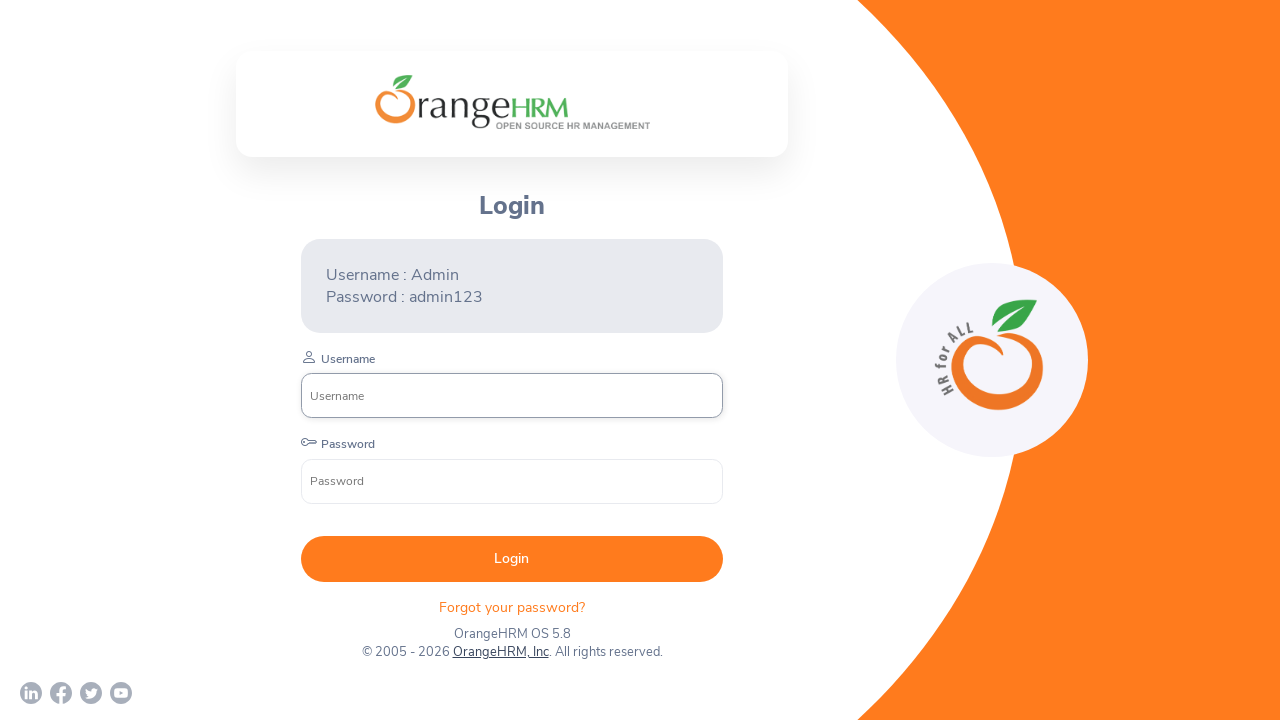

Verified that URL contains 'opensource-demo.orangehrmlive.com'
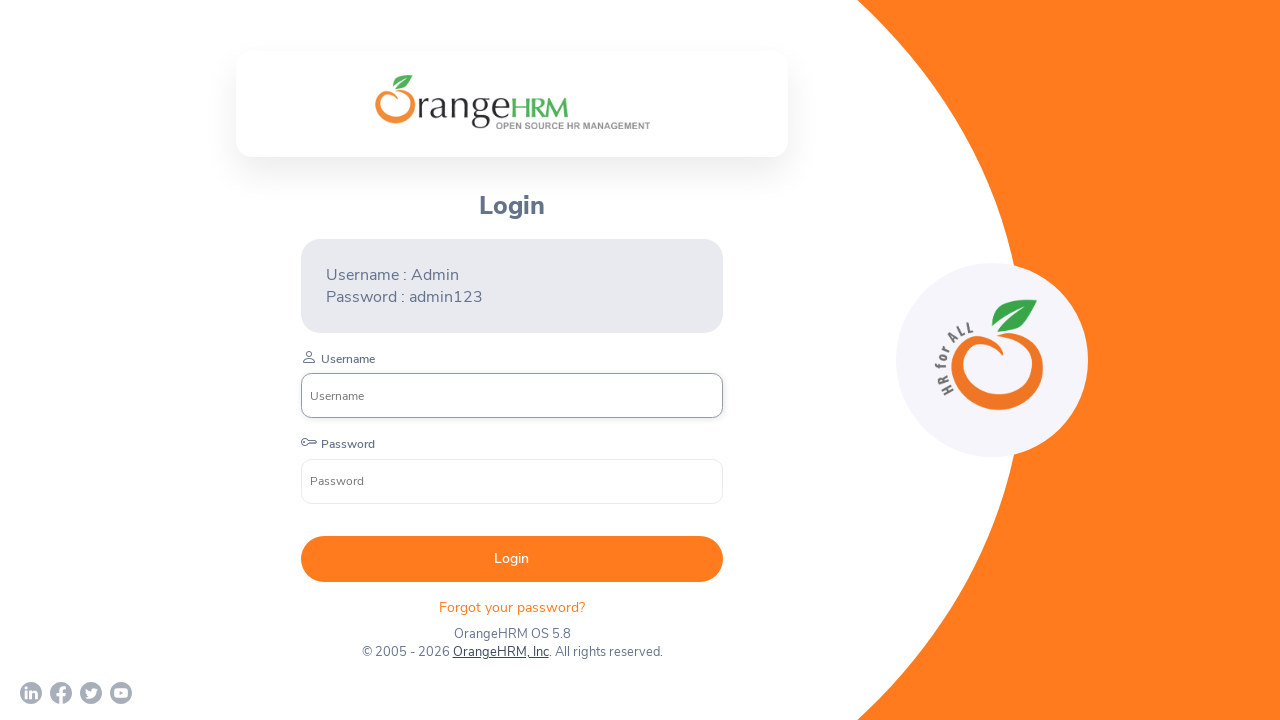

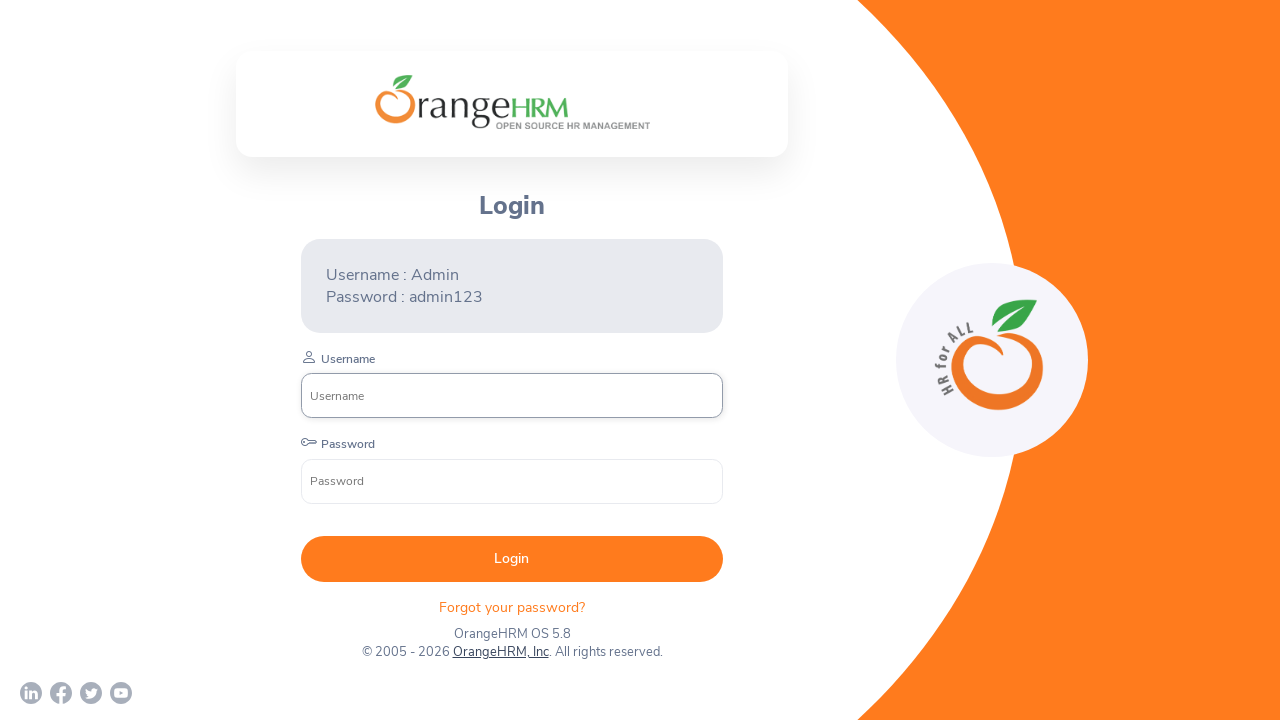